Tests alert handling functionality by clicking a button to trigger an alert, reading its text, and accepting it

Starting URL: https://demoqa.com/alerts

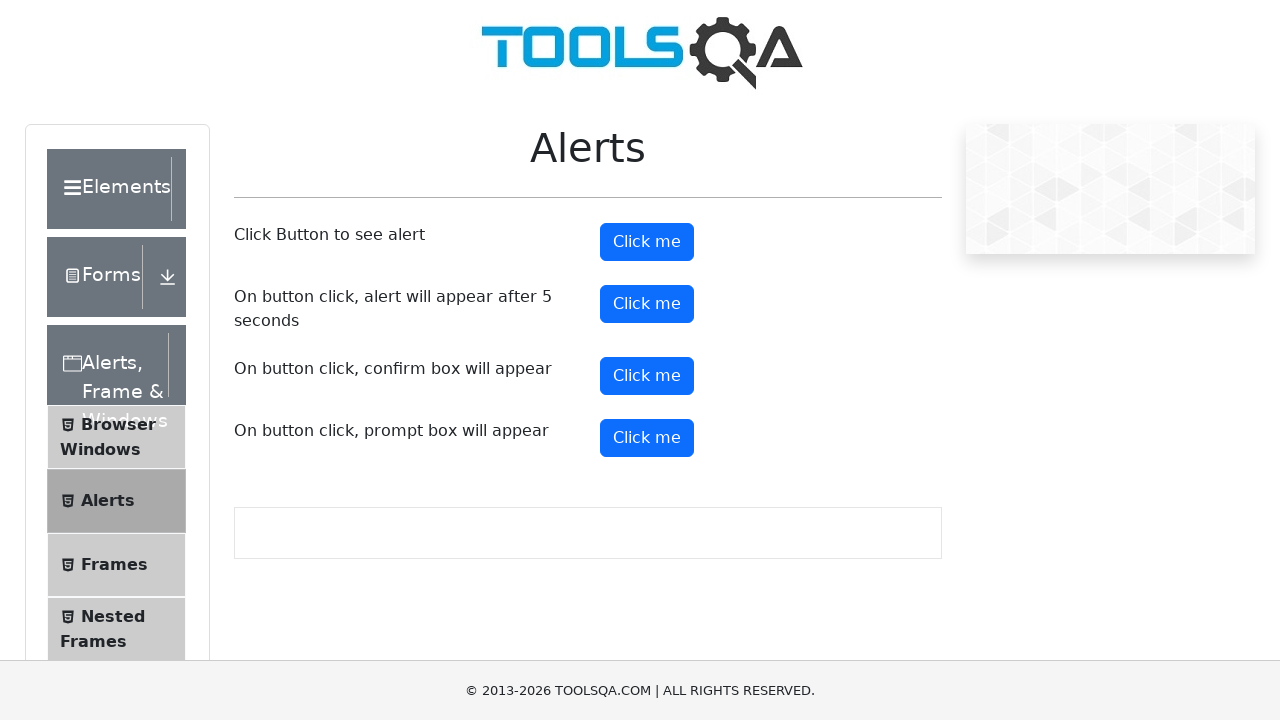

Clicked alert button to trigger alert dialog at (647, 242) on #alertButton
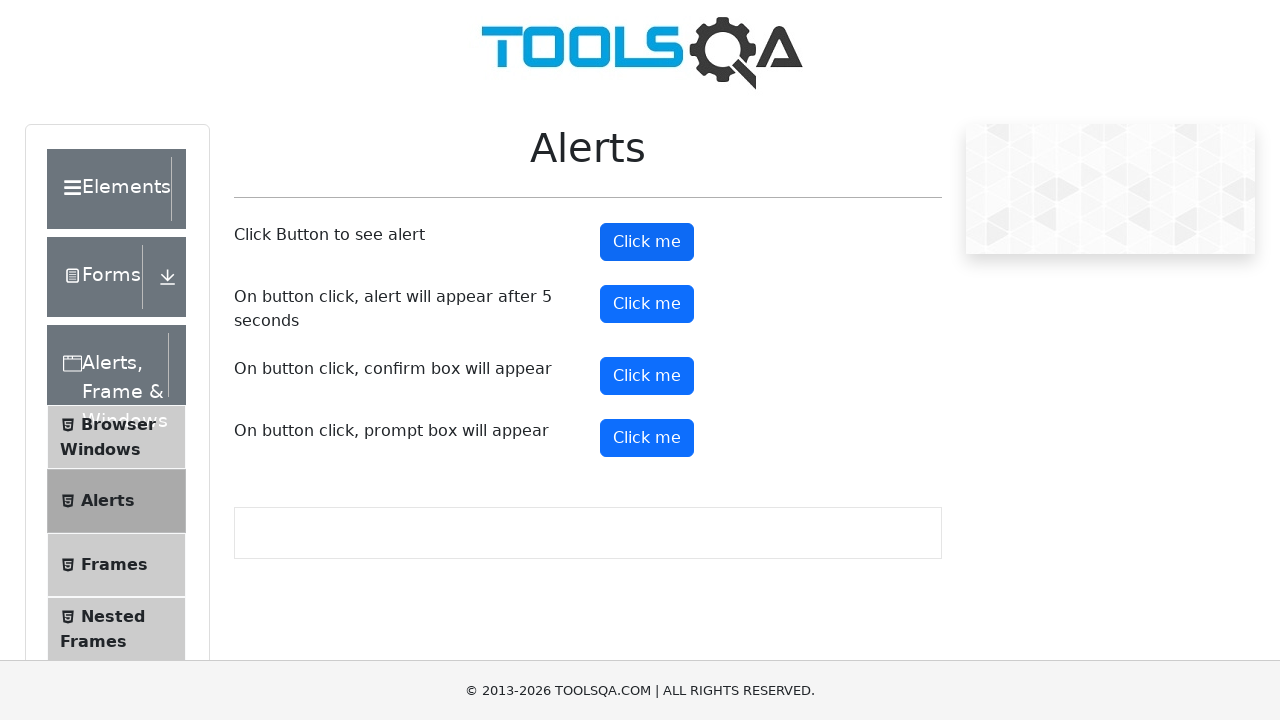

Set up dialog handler to accept alert
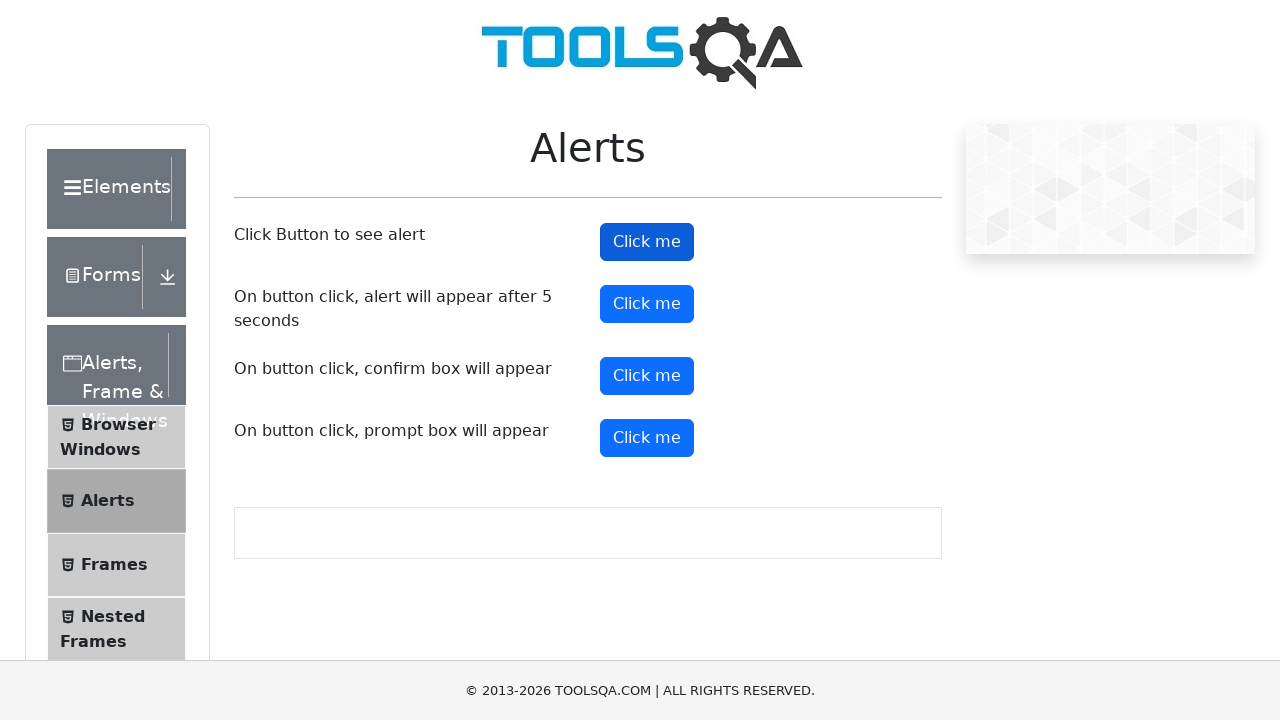

Waited for alert to be processed
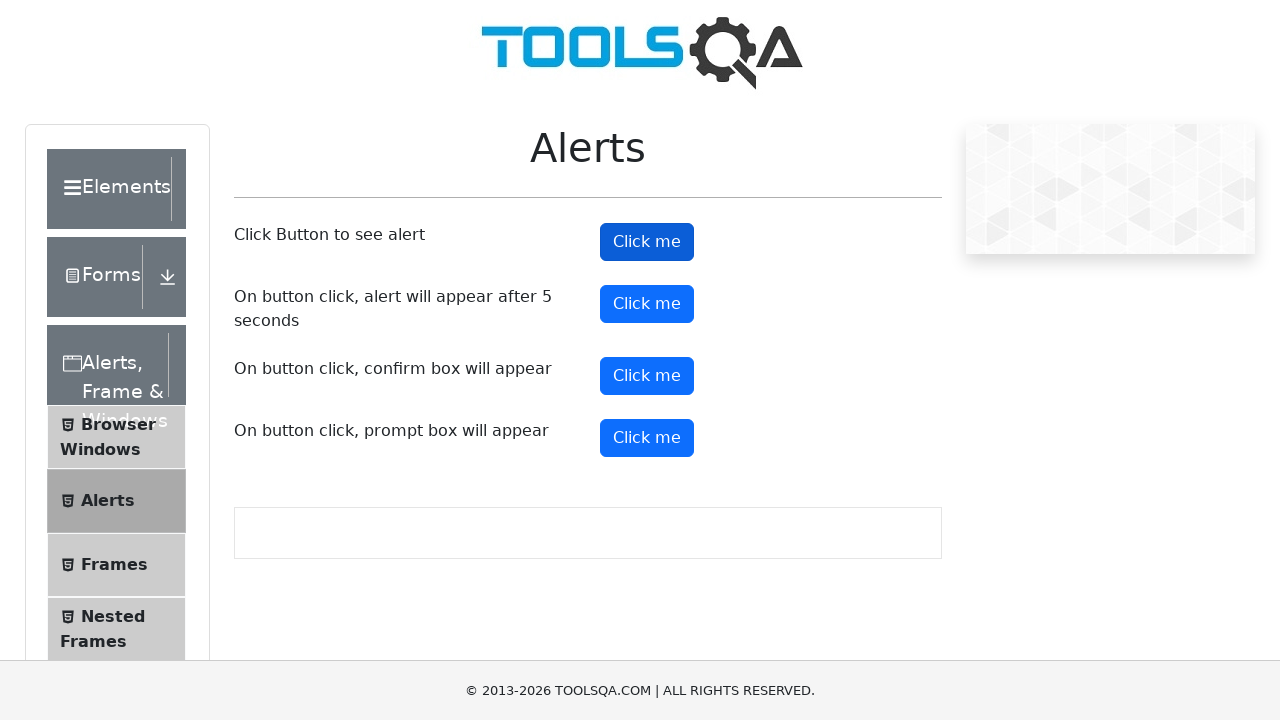

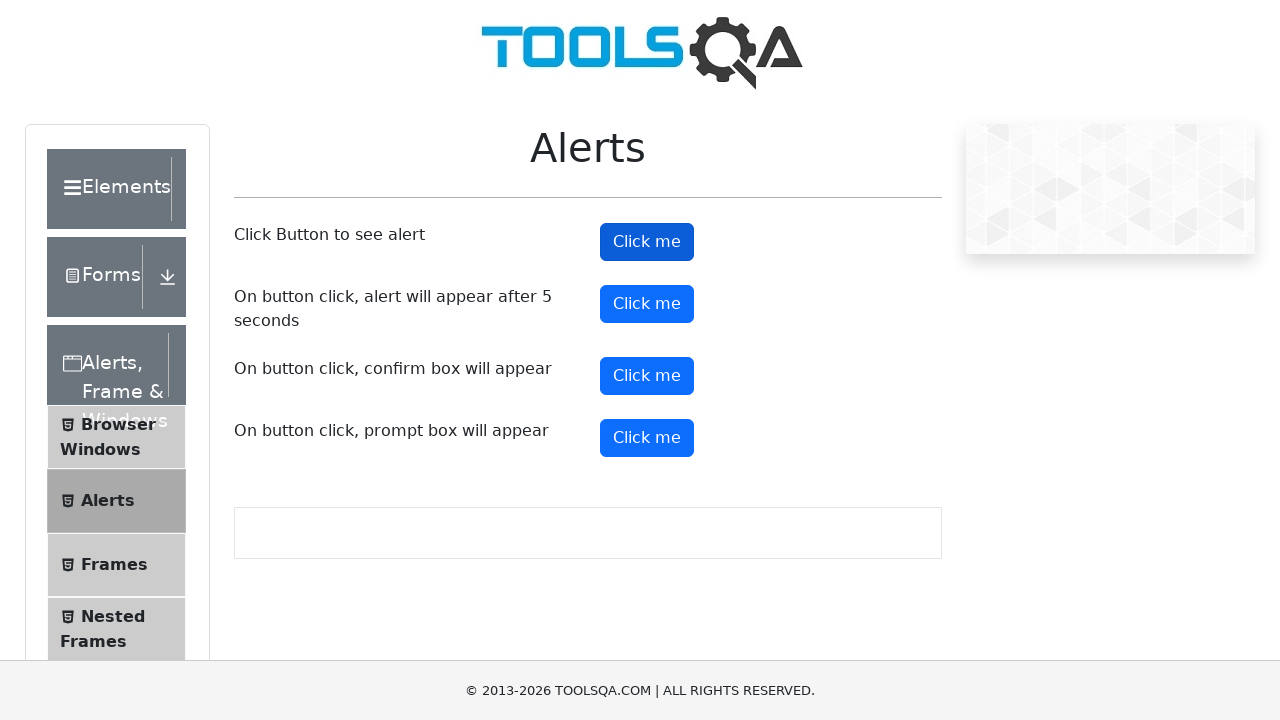